Tests handling a prompt JavaScript alert by clicking a button to trigger the alert, entering text, and accepting it

Starting URL: http://demo.automationtesting.in/Alerts.html

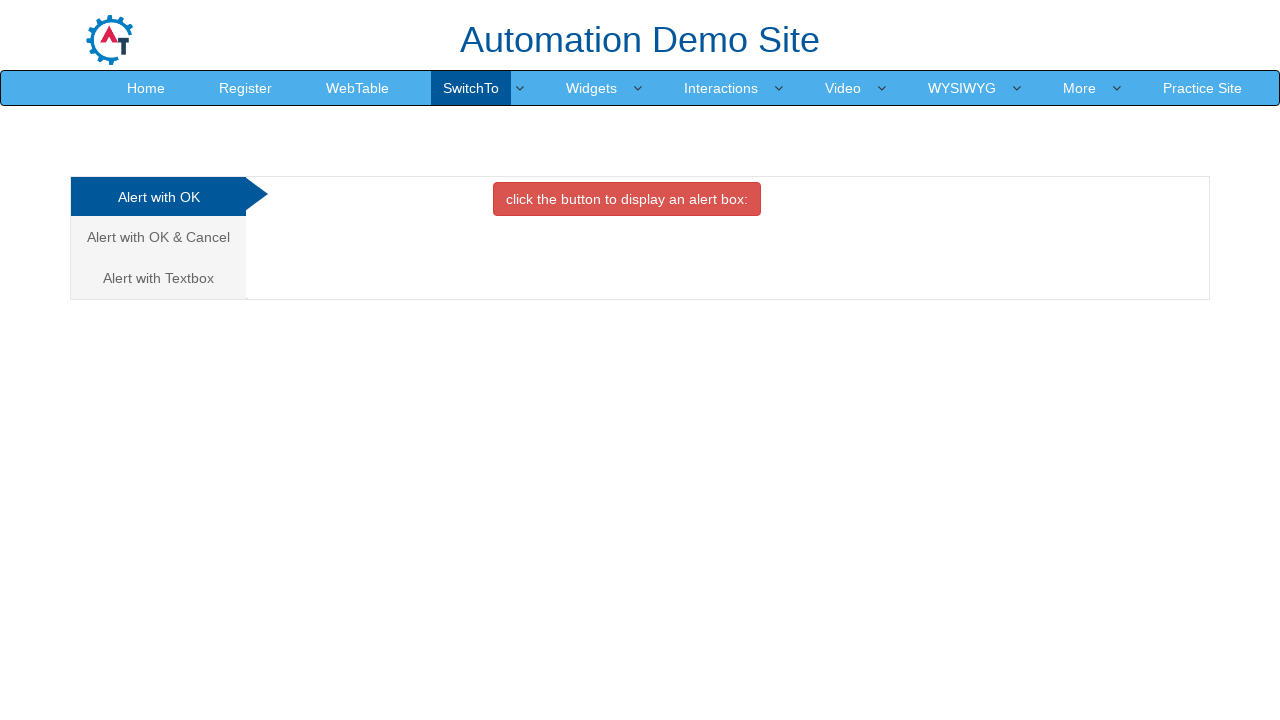

Set up dialog handler to accept prompt with text 'selenium tester here'
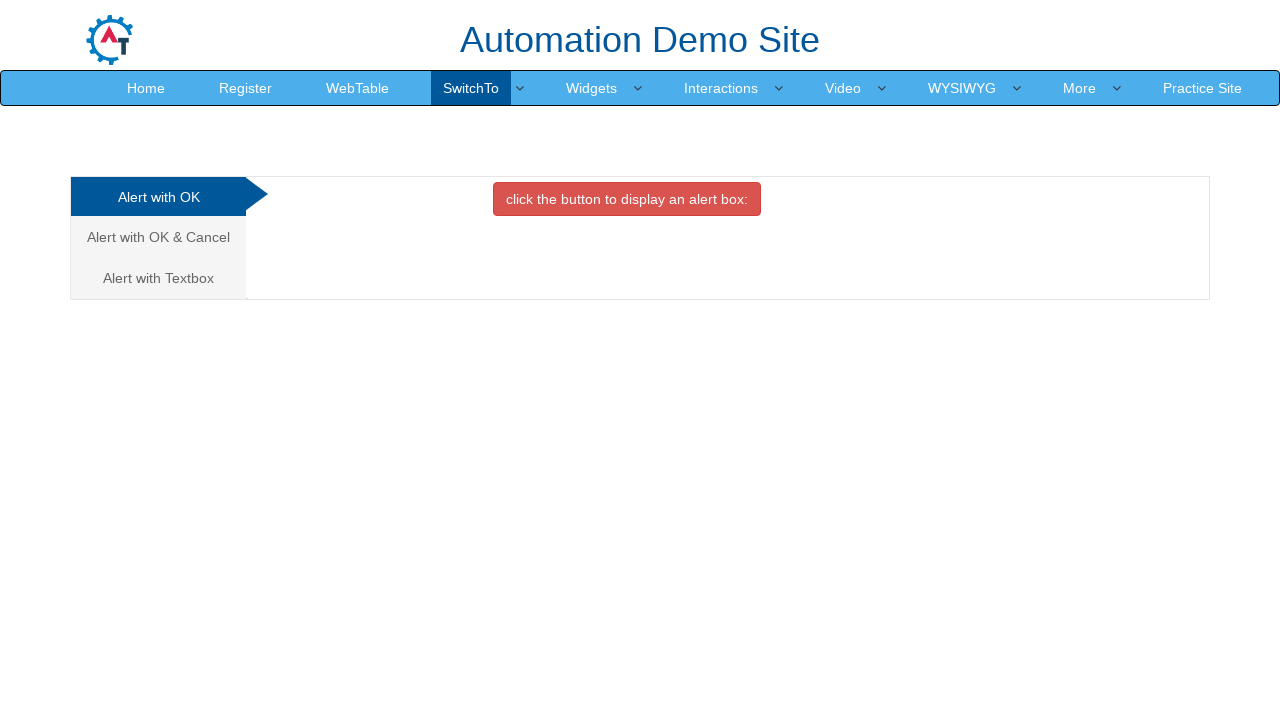

Clicked on the third alert tab (Textbox tab) at (158, 278) on xpath=/html/body/div[1]/div/div/div/div[1]/ul/li[3]/a
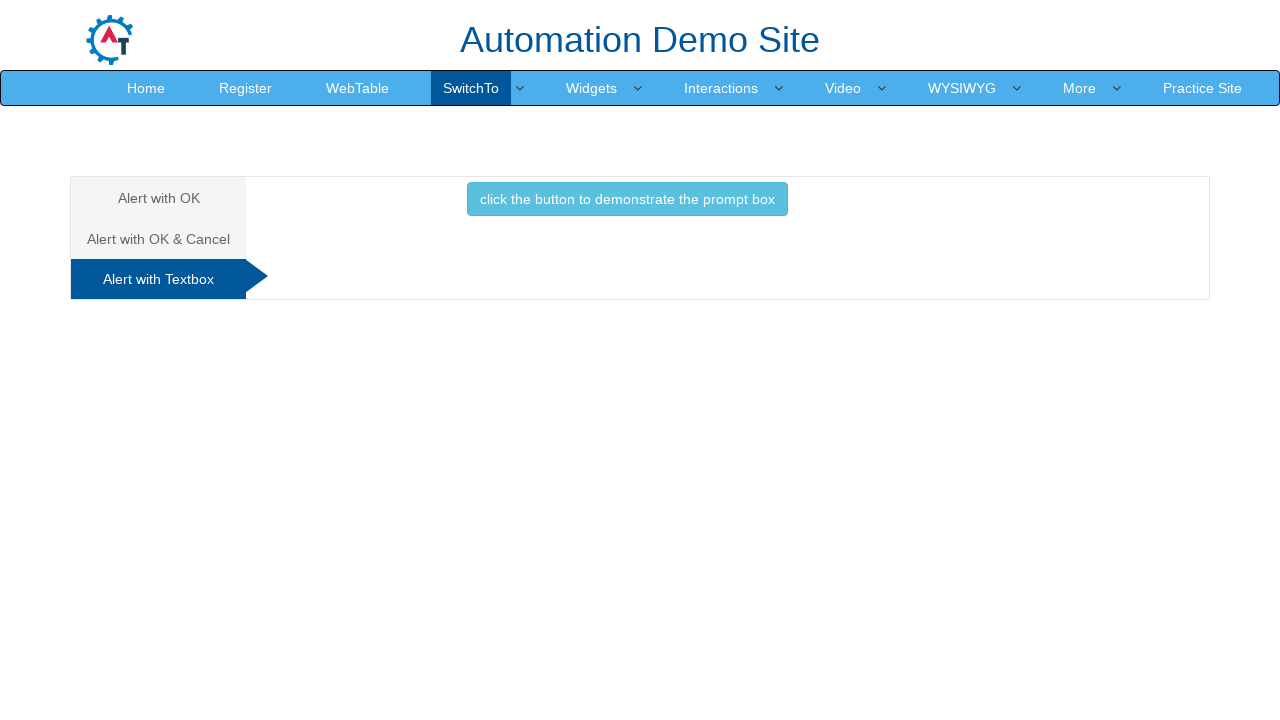

Clicked the button to trigger the prompt alert at (627, 199) on button[onclick='promptbox()']
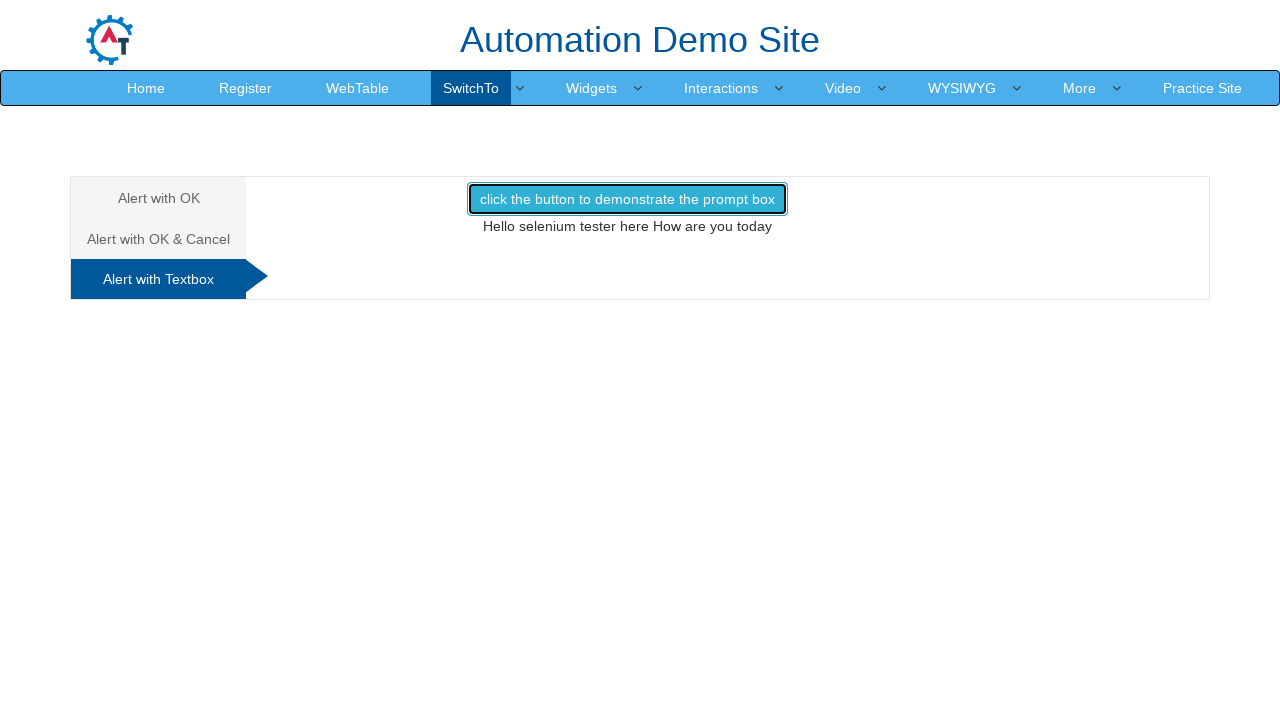

Waited for the prompt alert to be handled
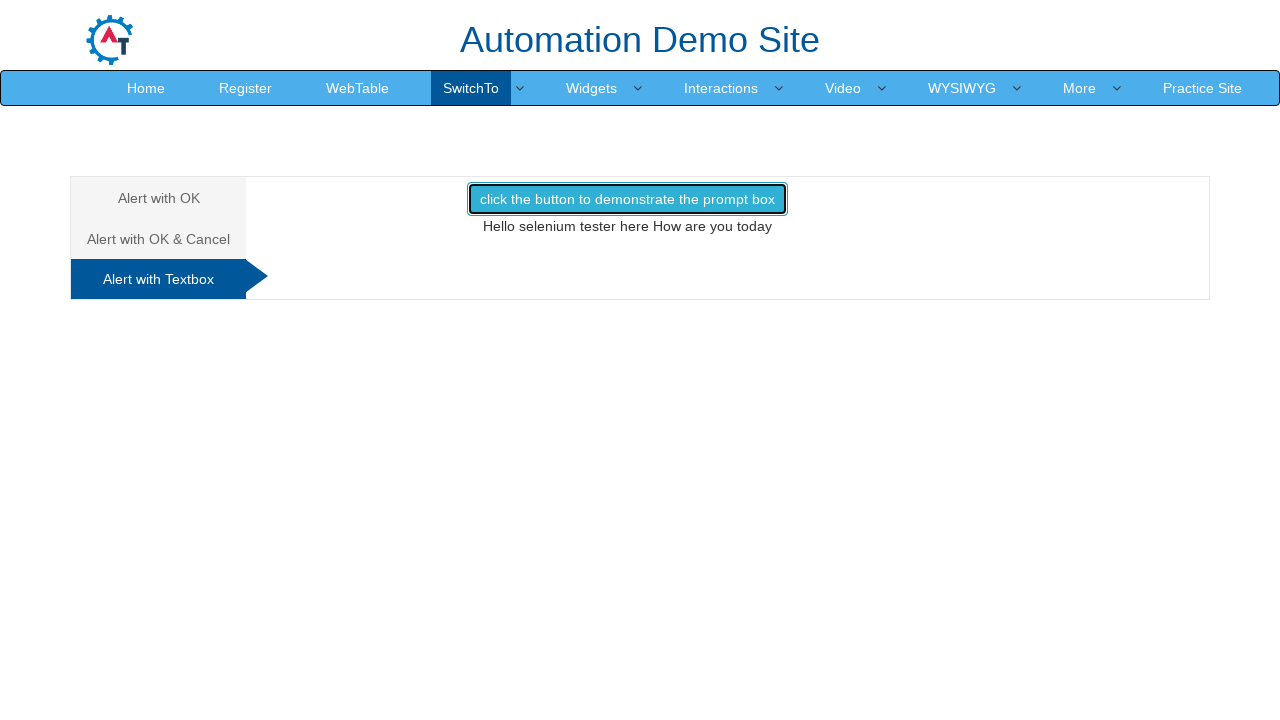

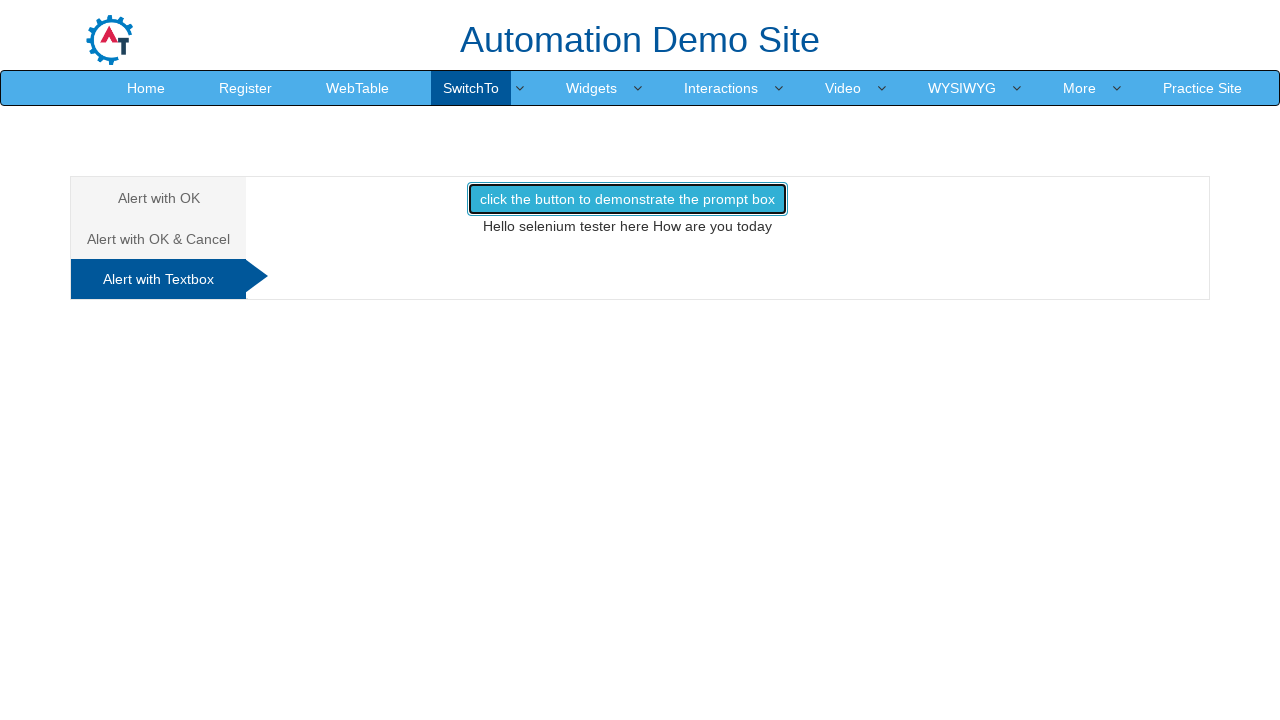